Tests dynamic loading functionality by clicking a start button and waiting for the "Hello World!" text to become visible

Starting URL: https://automationfc.github.io/dynamic-loading/

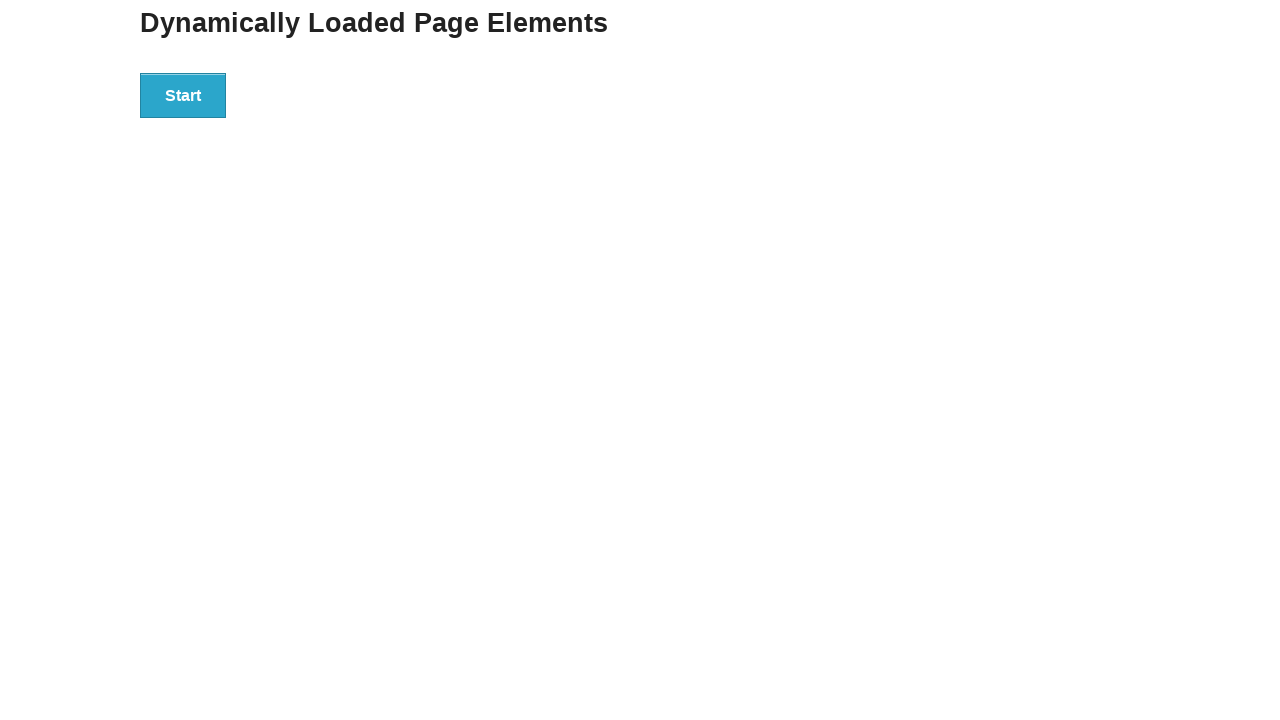

Navigated to dynamic loading page
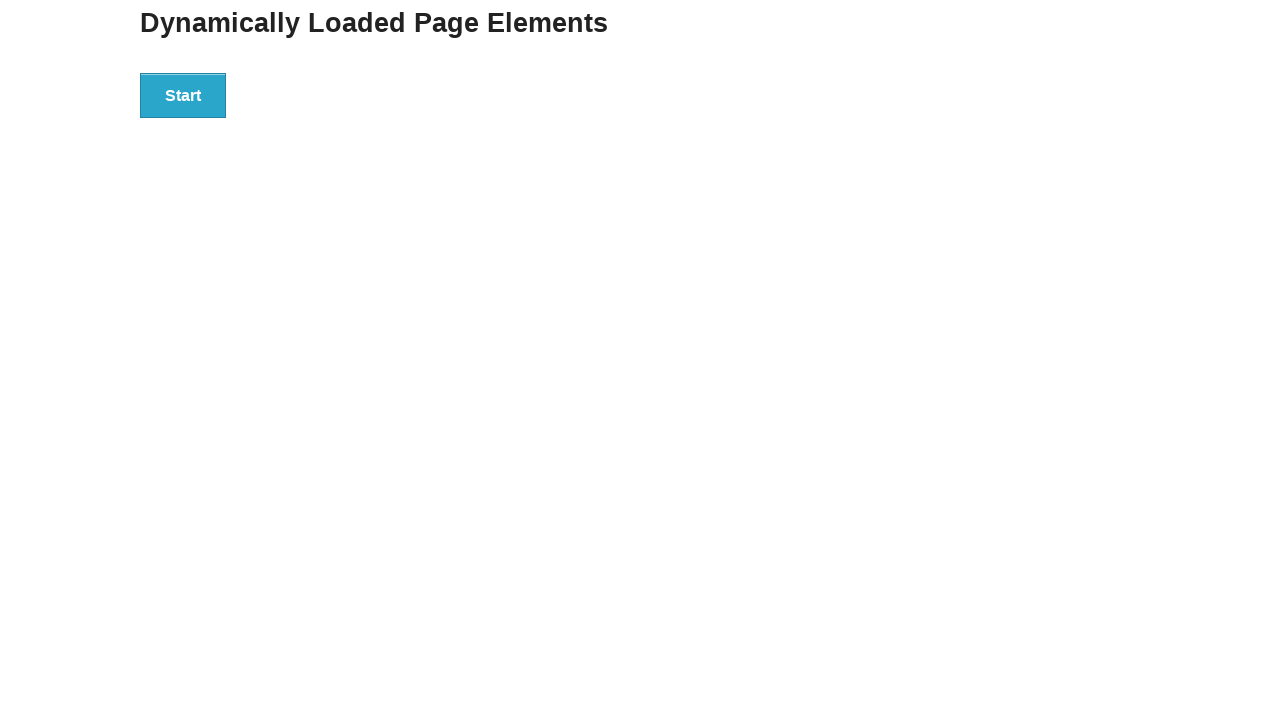

Clicked the start button at (183, 95) on div#start > button
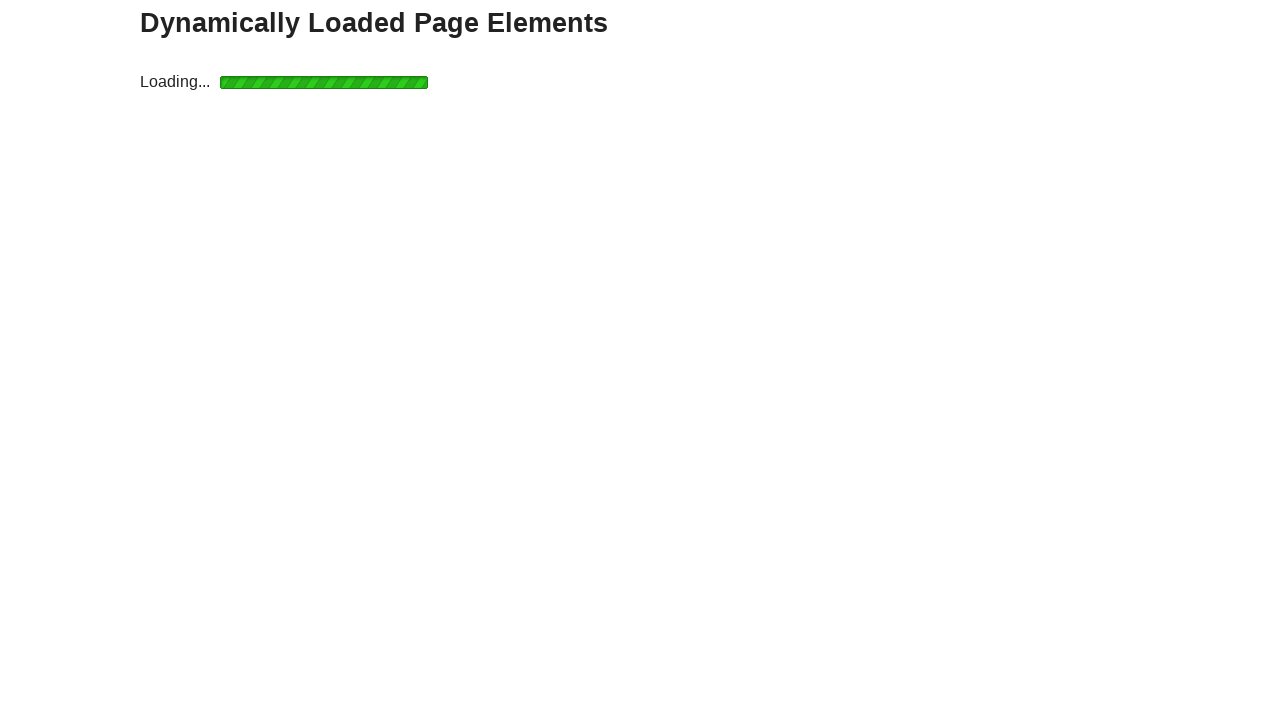

Waited for 'Hello World!' text to become visible
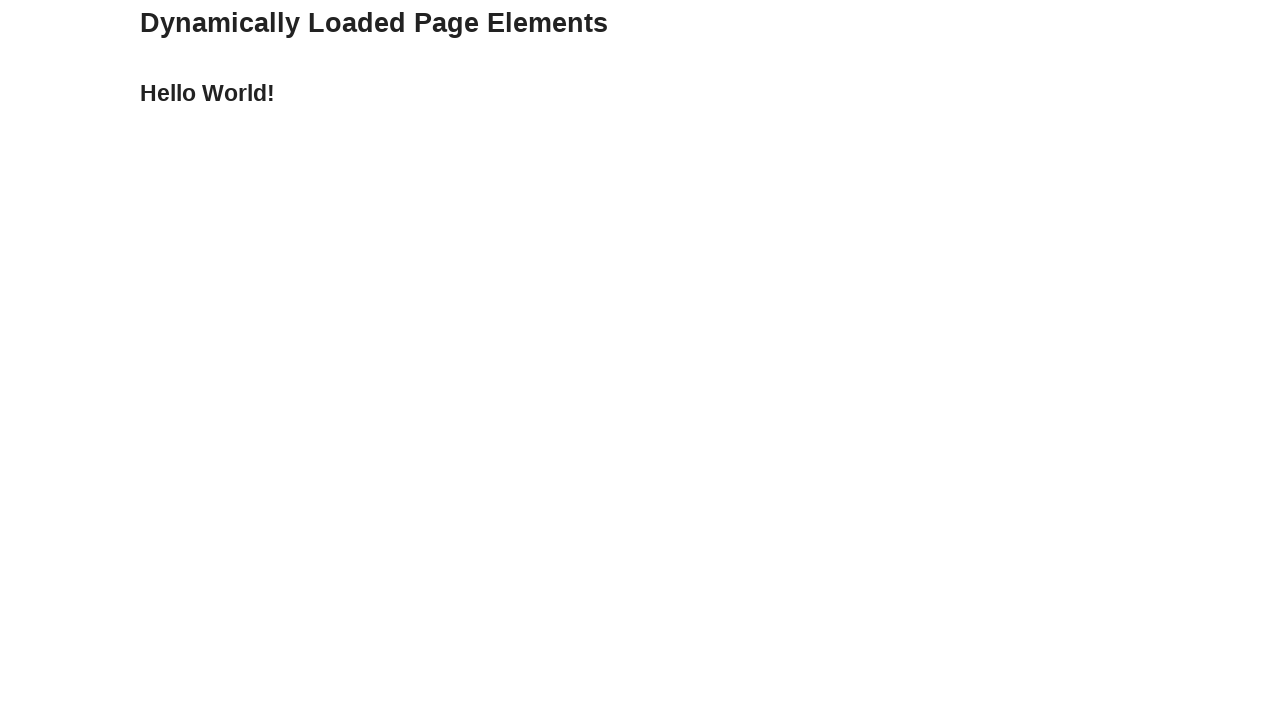

Verified that the displayed text is 'Hello World!'
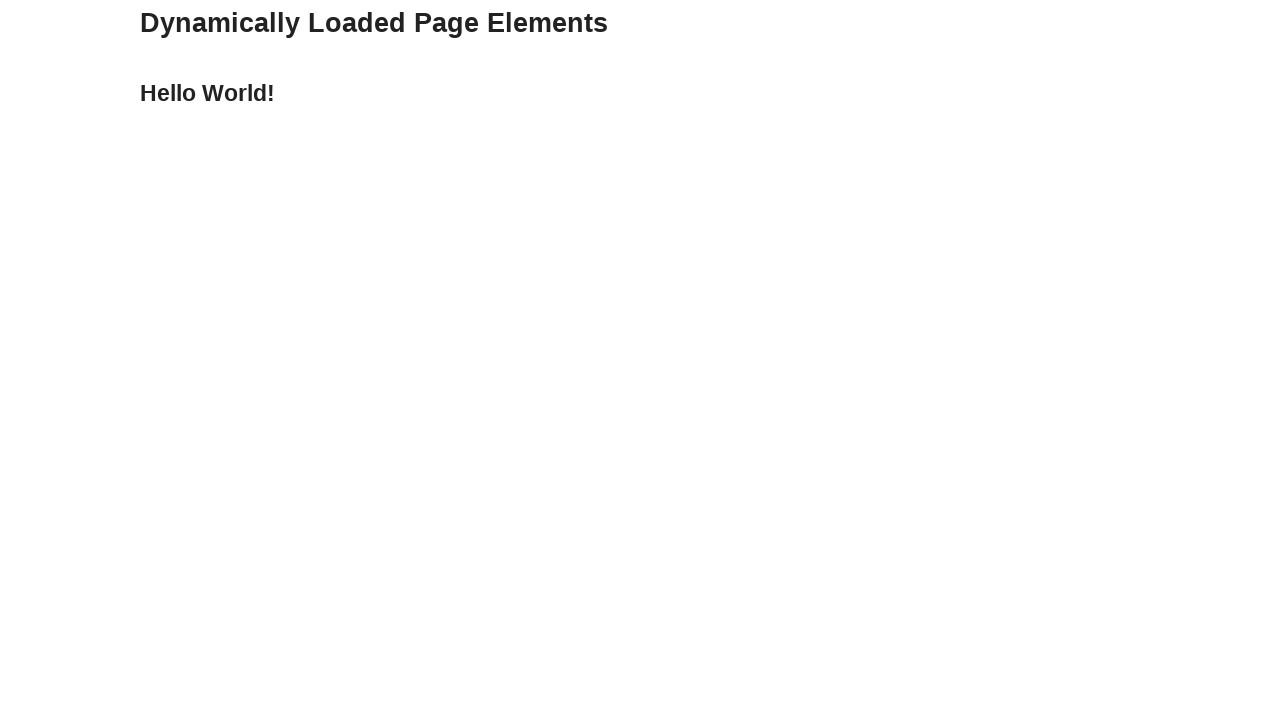

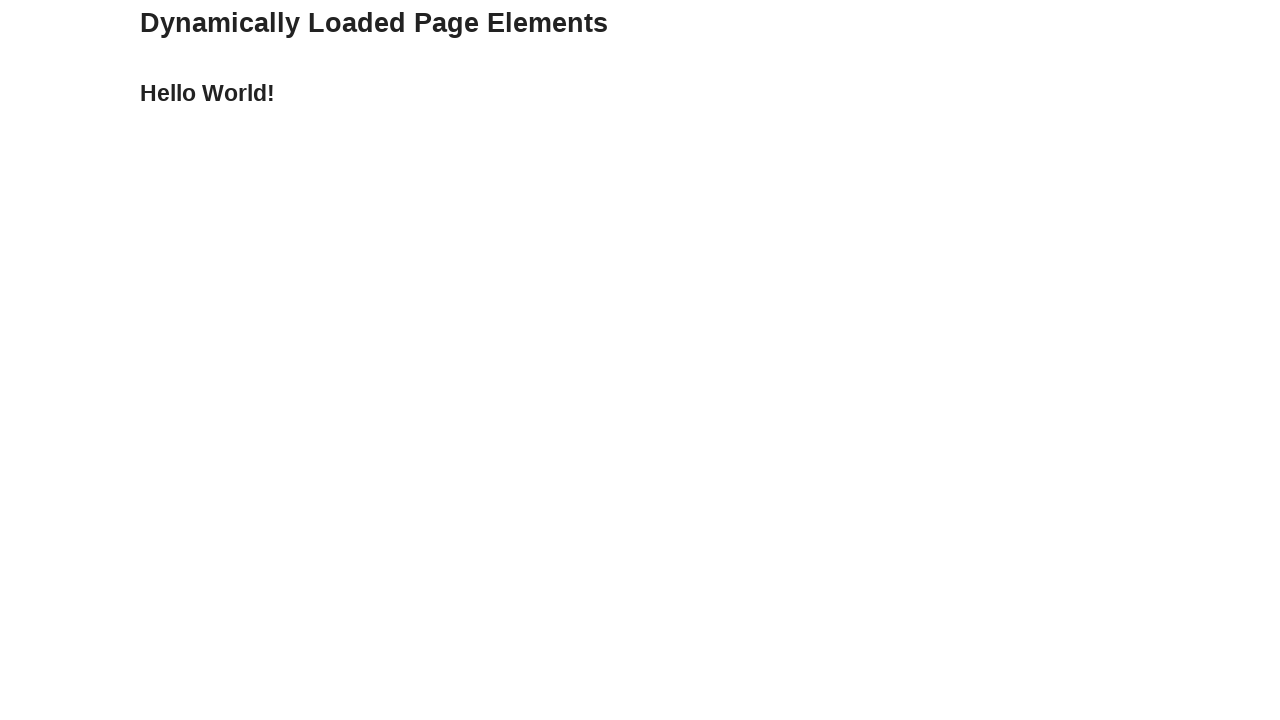